Navigates to Selenium website and clicks on the Downloads link to go to the downloads page

Starting URL: https://www.selenium.dev/

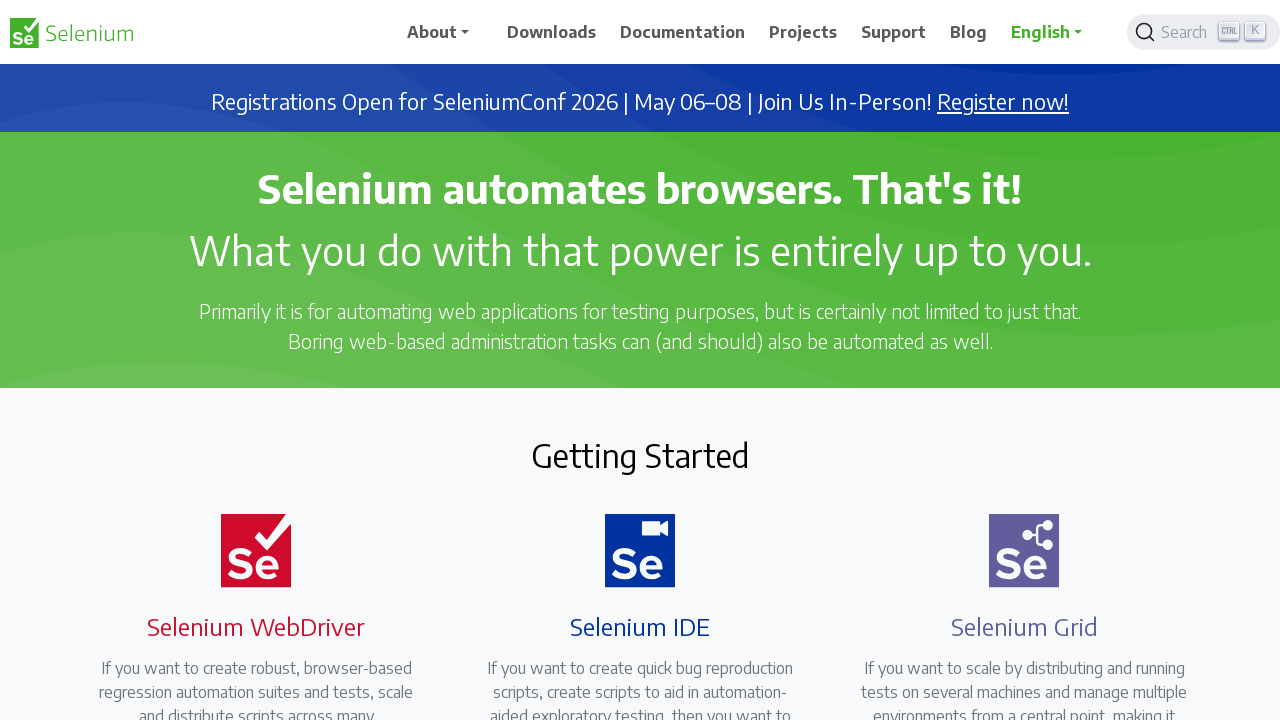

Clicked on the Downloads link in the navigation at (552, 32) on xpath=//span[text()='Downloads']
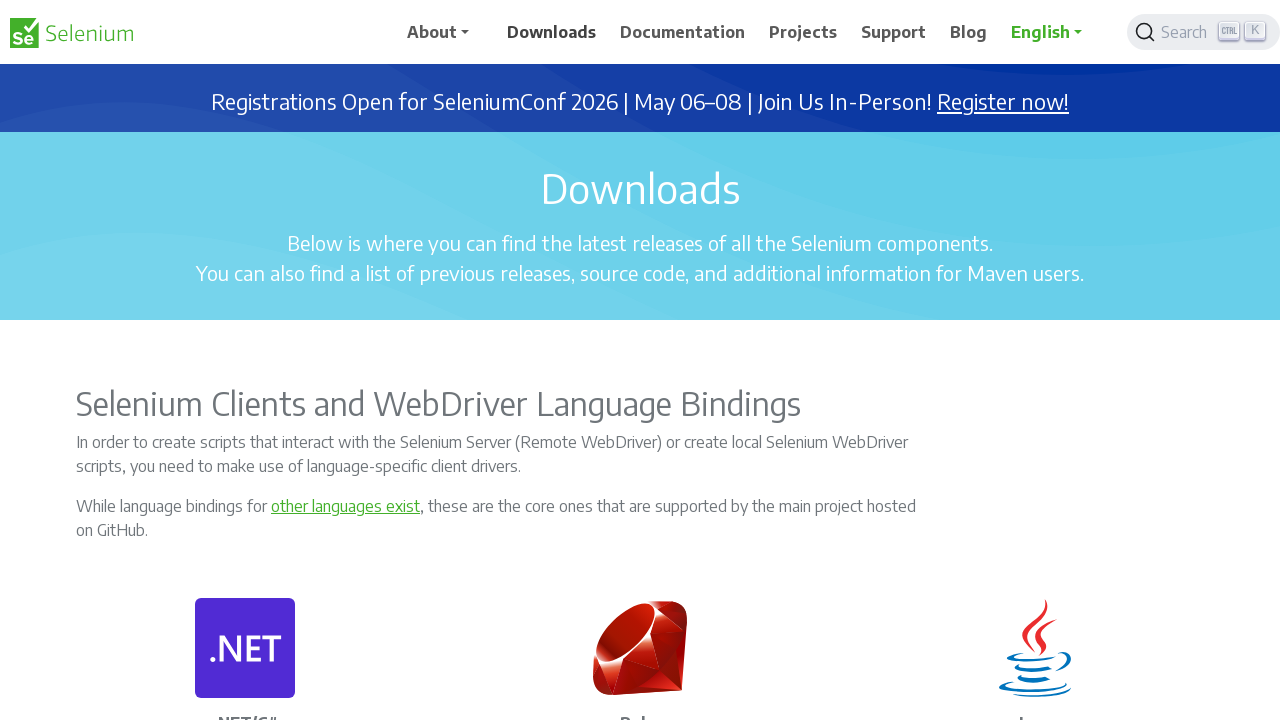

Downloads page loaded (networkidle state reached)
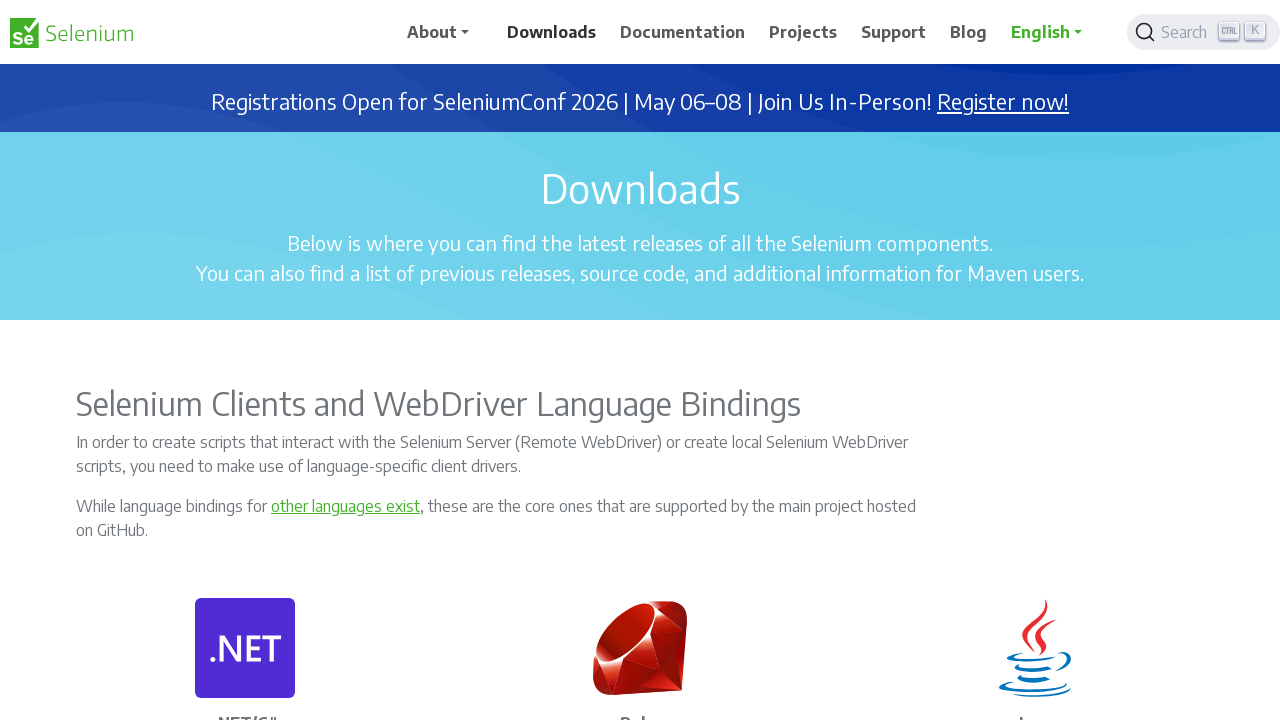

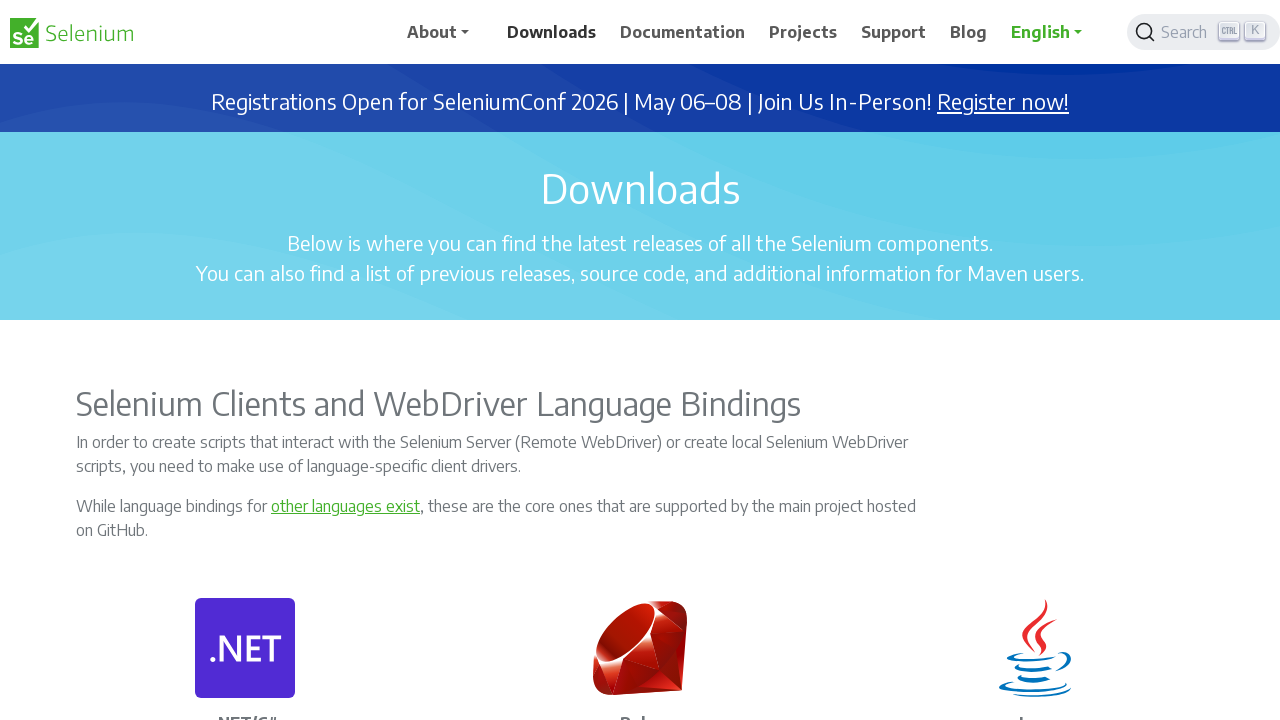